Tests that clicking the About button in the navigation menu keeps the user on the landing page

Starting URL: https://techstartucalgary.com/

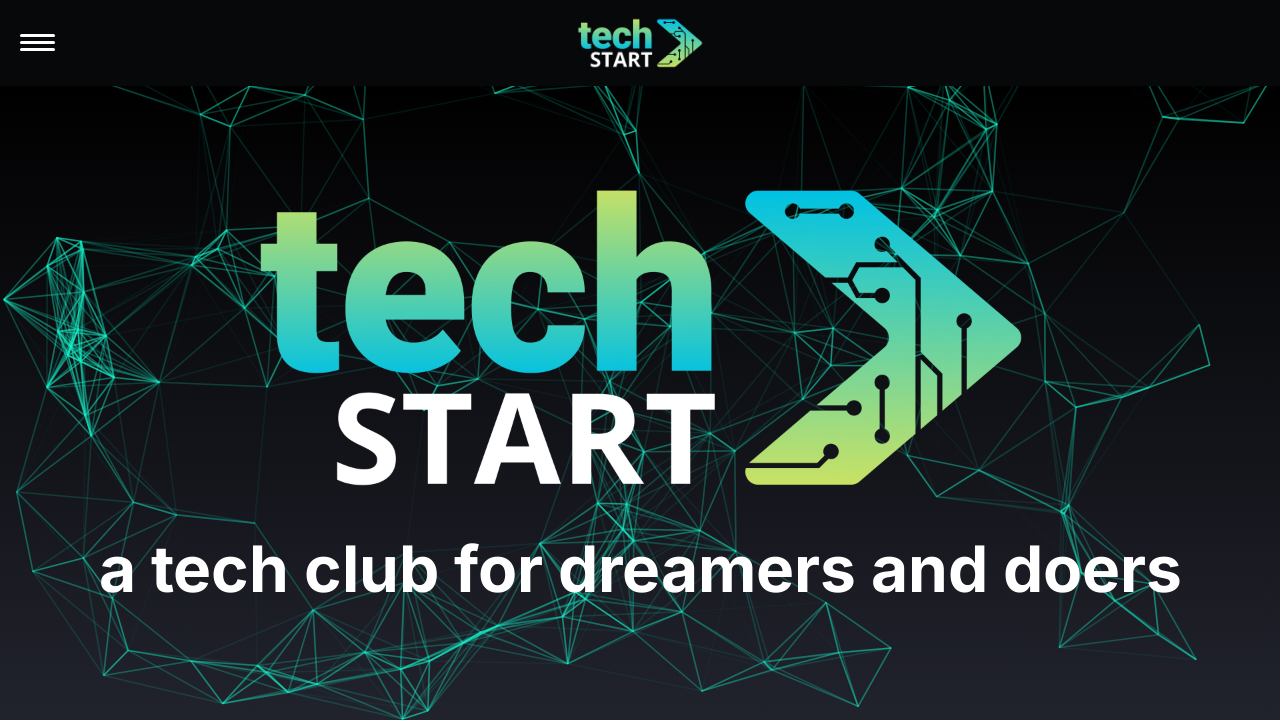

Clicked menu label to open navigation at (38, 43) on label
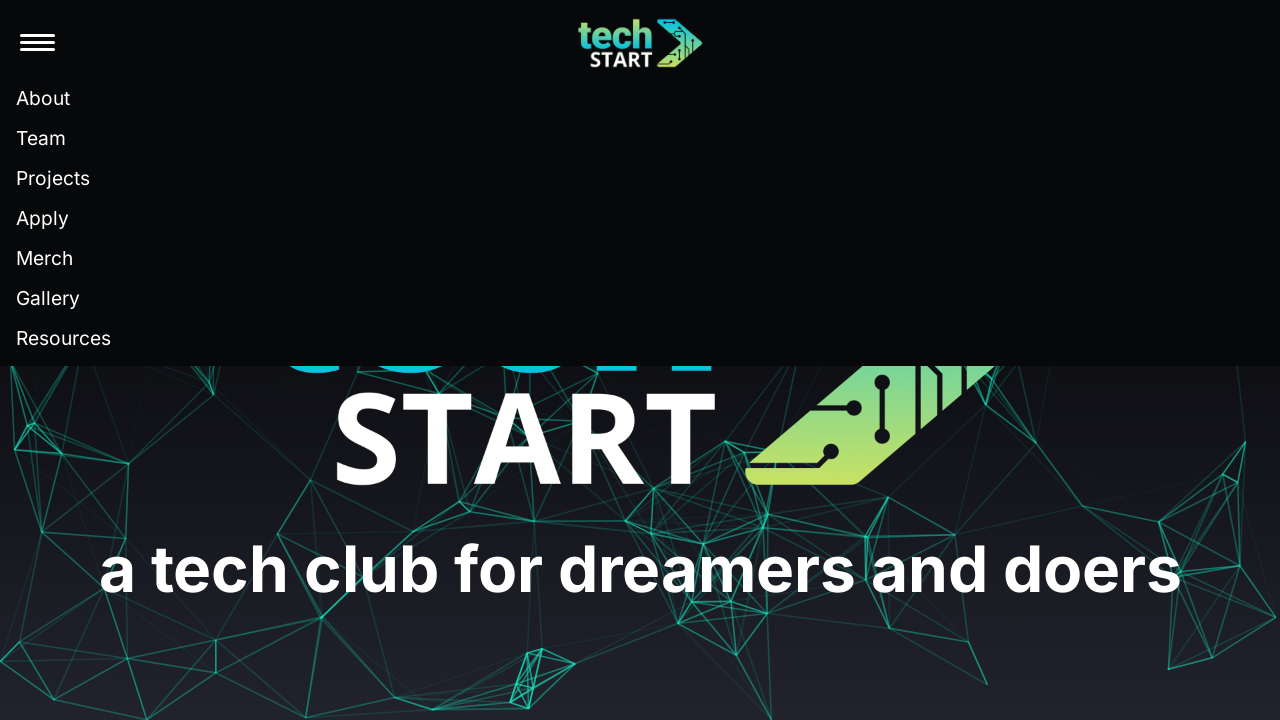

Clicked About button in navigation menu at (43, 98) on internal:text="About"i
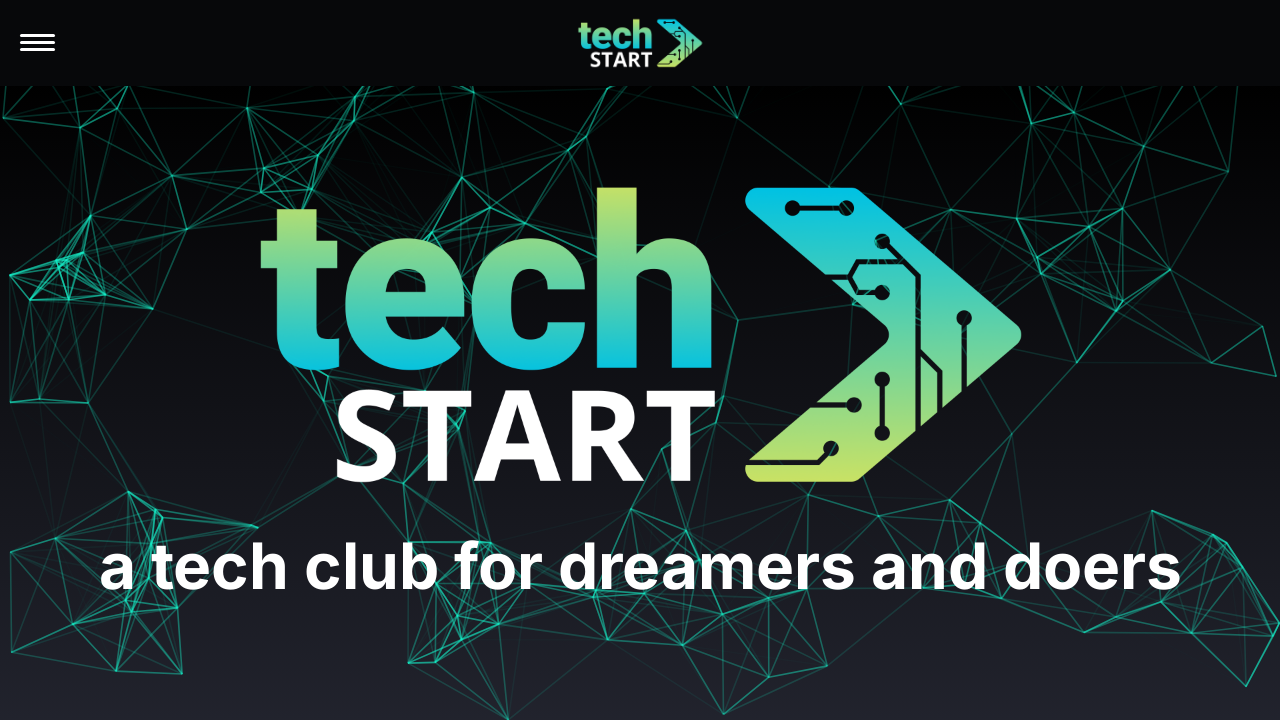

Verified user is still on landing page (techstartucalgary.com)
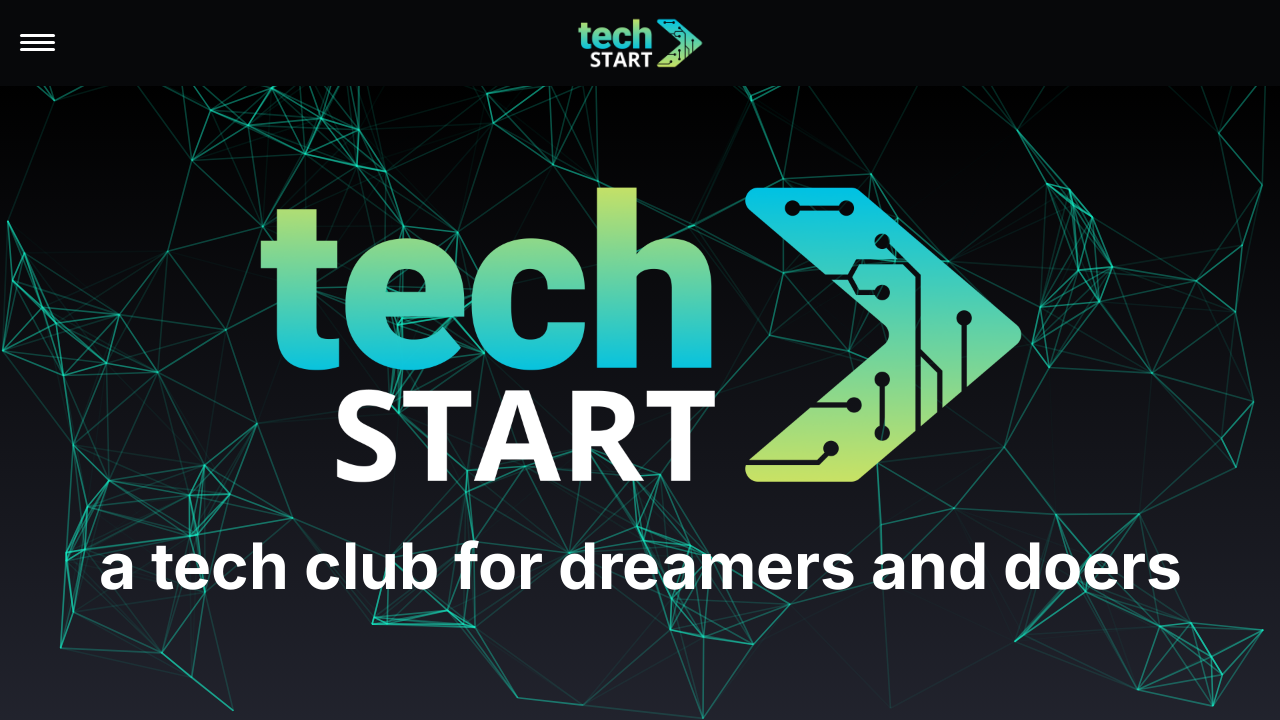

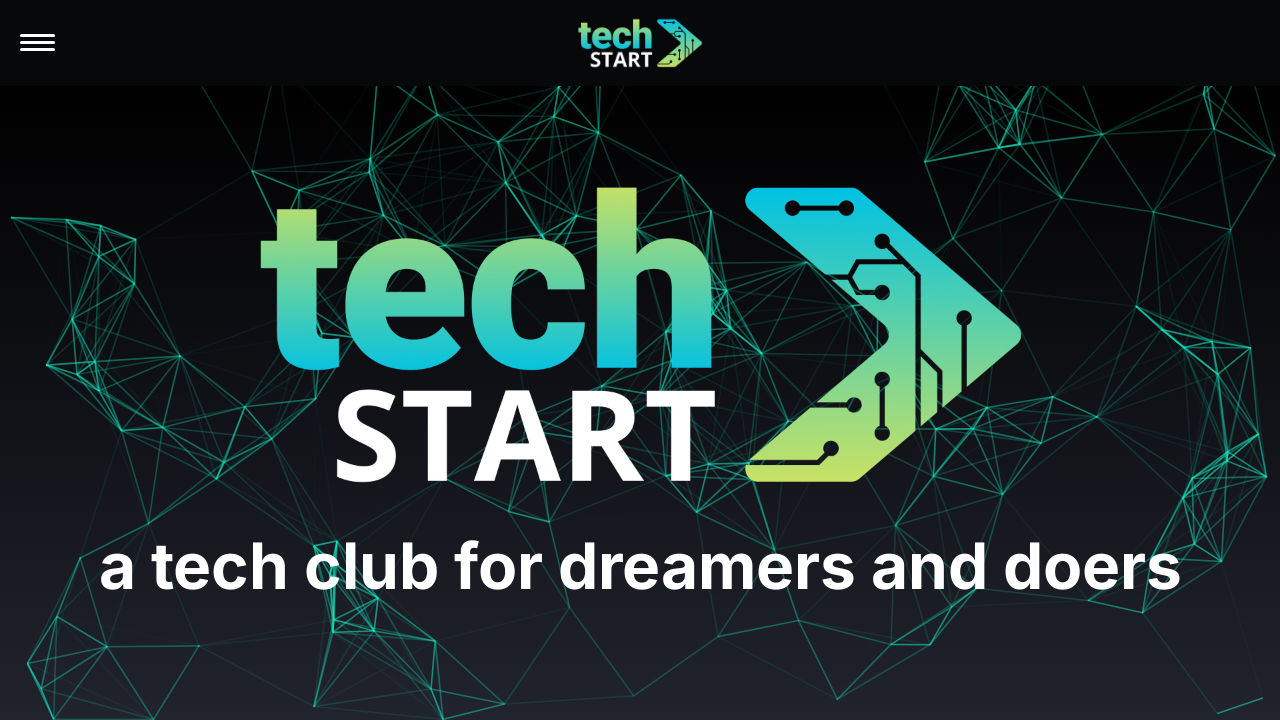